Tests dynamic content loading by clicking a start button and verifying that "Hello World!" text appears after loading

Starting URL: https://the-internet.herokuapp.com/dynamic_loading/1

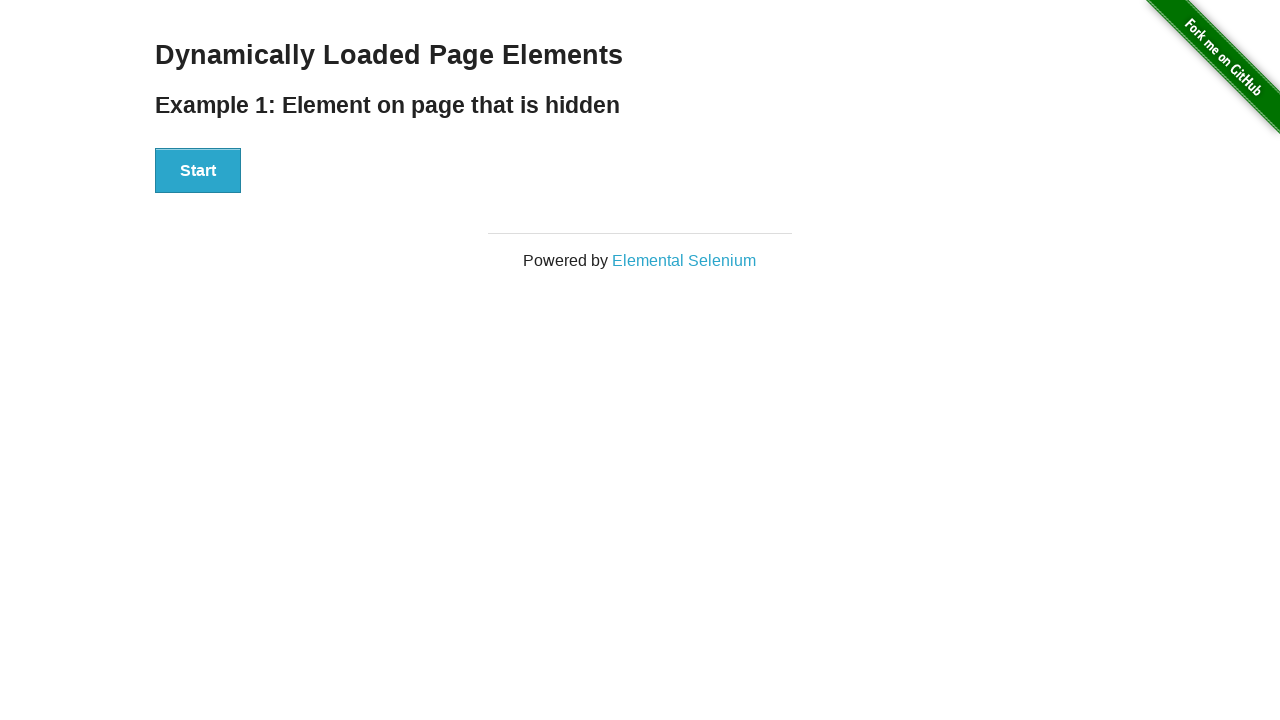

Clicked the Start button to trigger dynamic loading at (198, 171) on xpath=//div[@id='start']/button
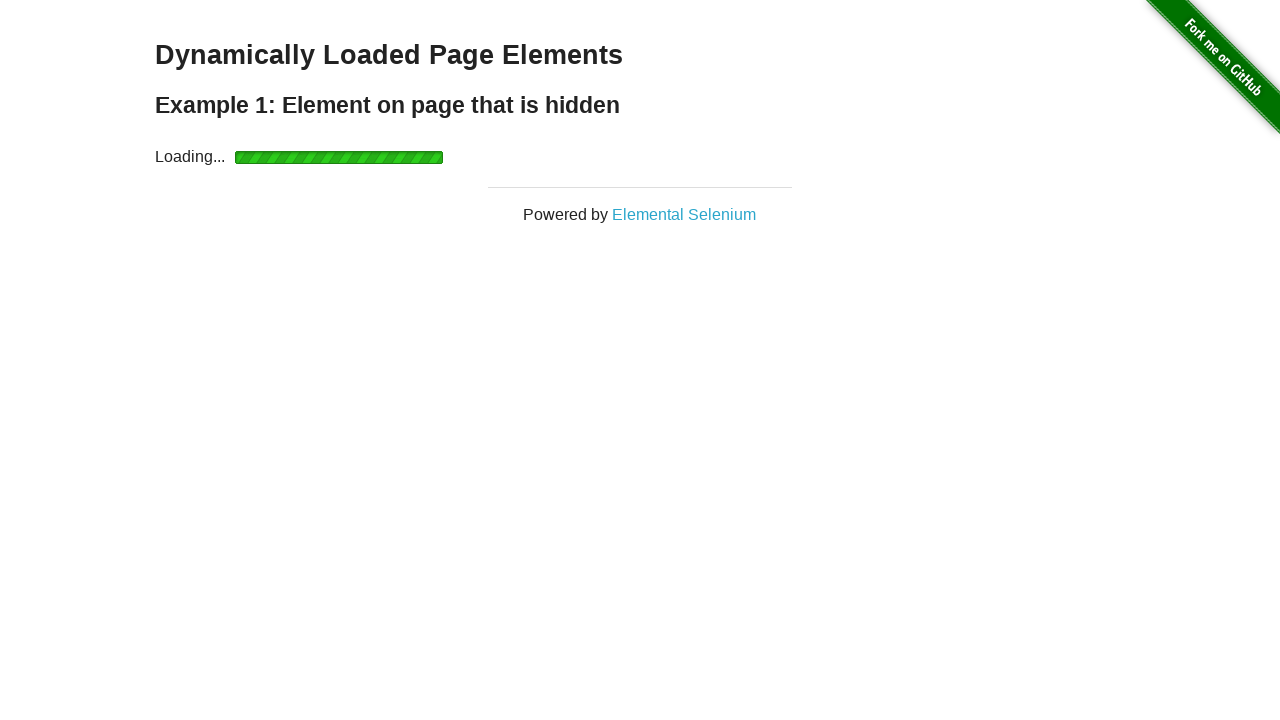

Waited for dynamically loaded 'Hello World!' heading to appear
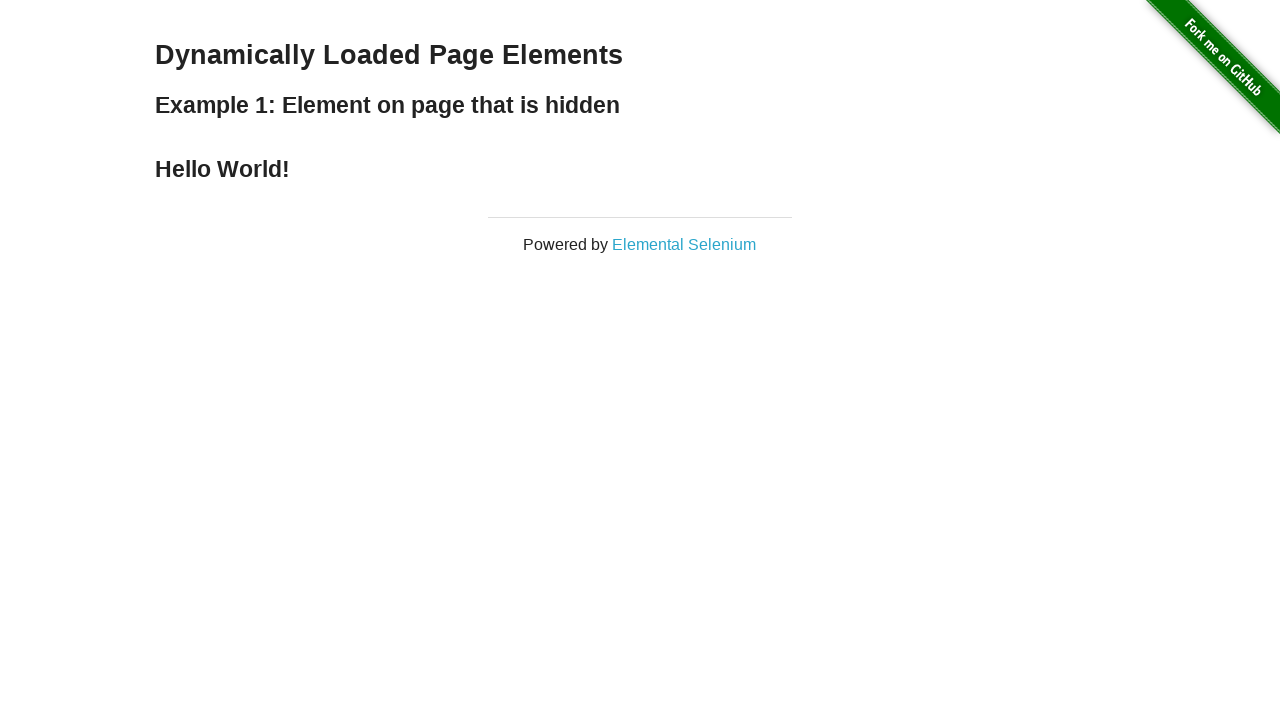

Verified that the heading text is 'Hello World!'
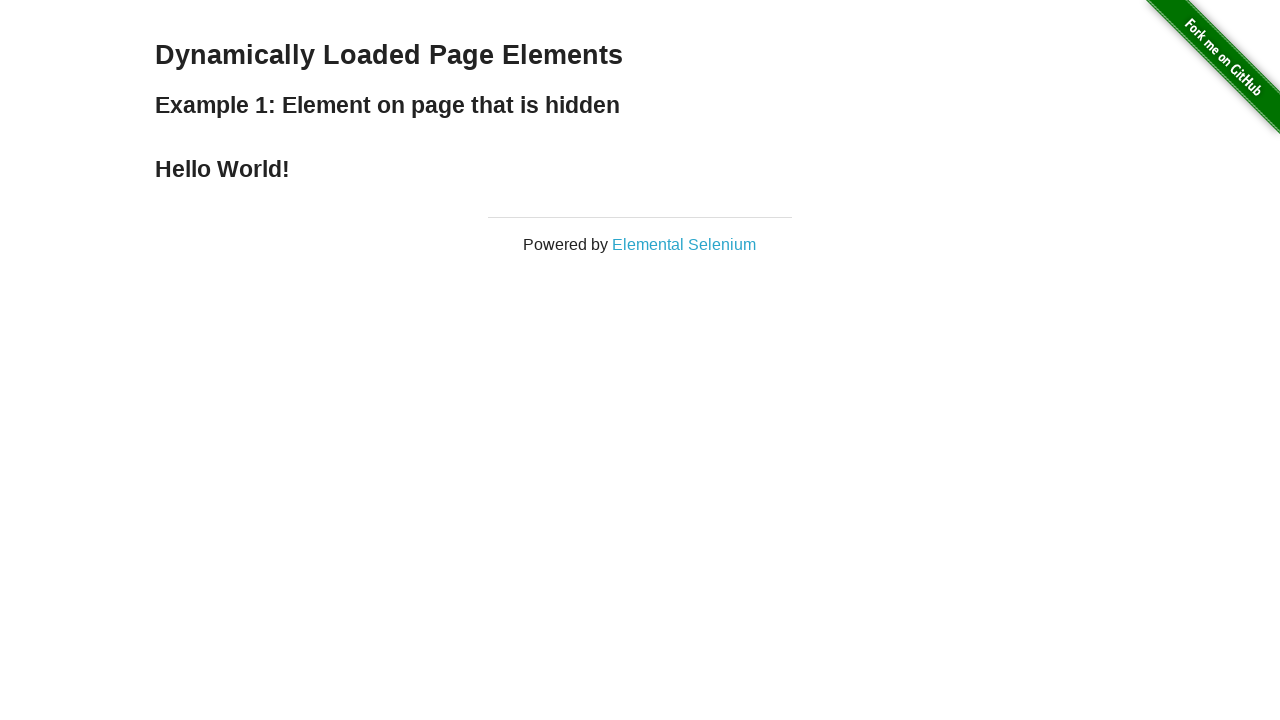

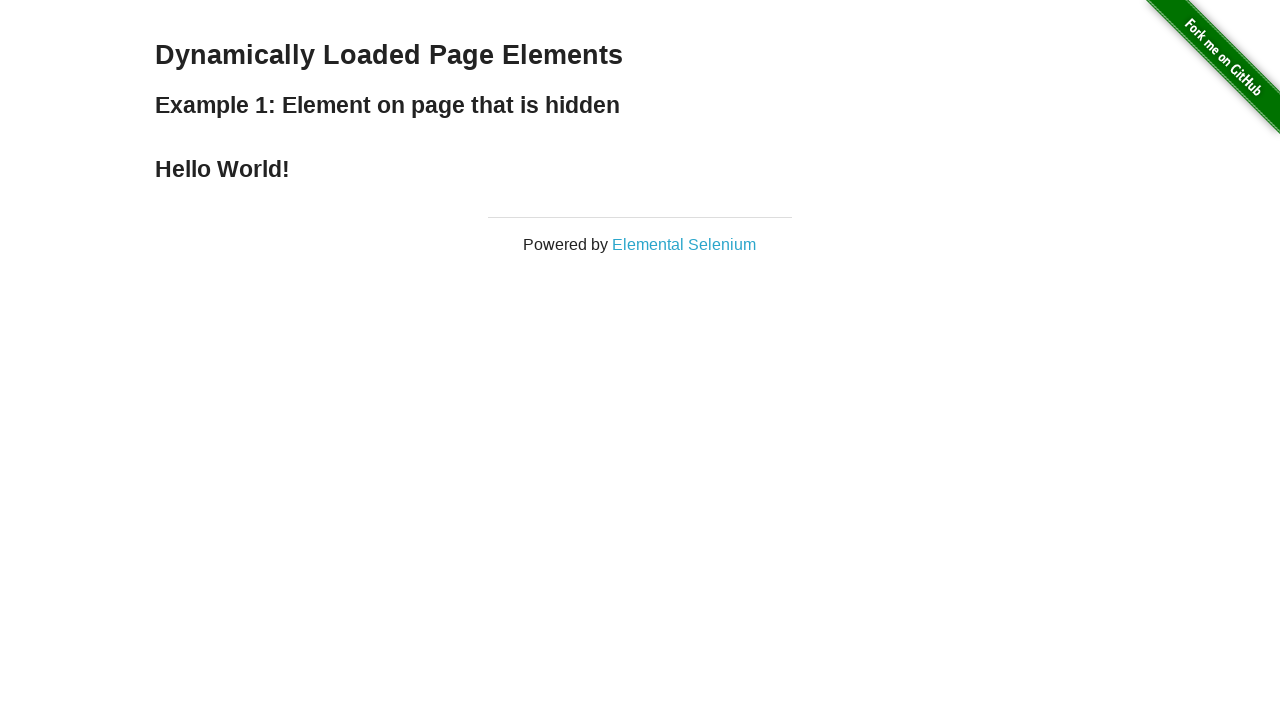